Tests the text box form by filling in the username field with an email address to verify basic locator functionality

Starting URL: https://demoqa.com/text-box

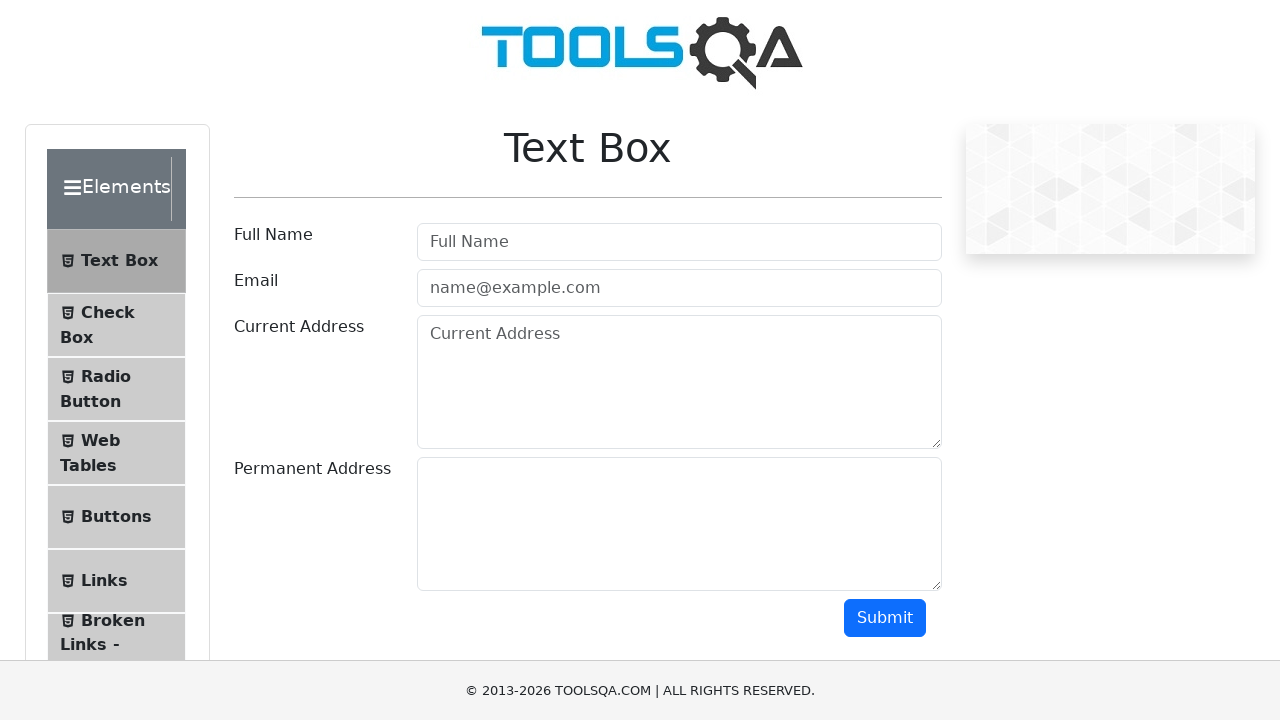

Filled username field with email address 'hello@gmail.com' on #userName
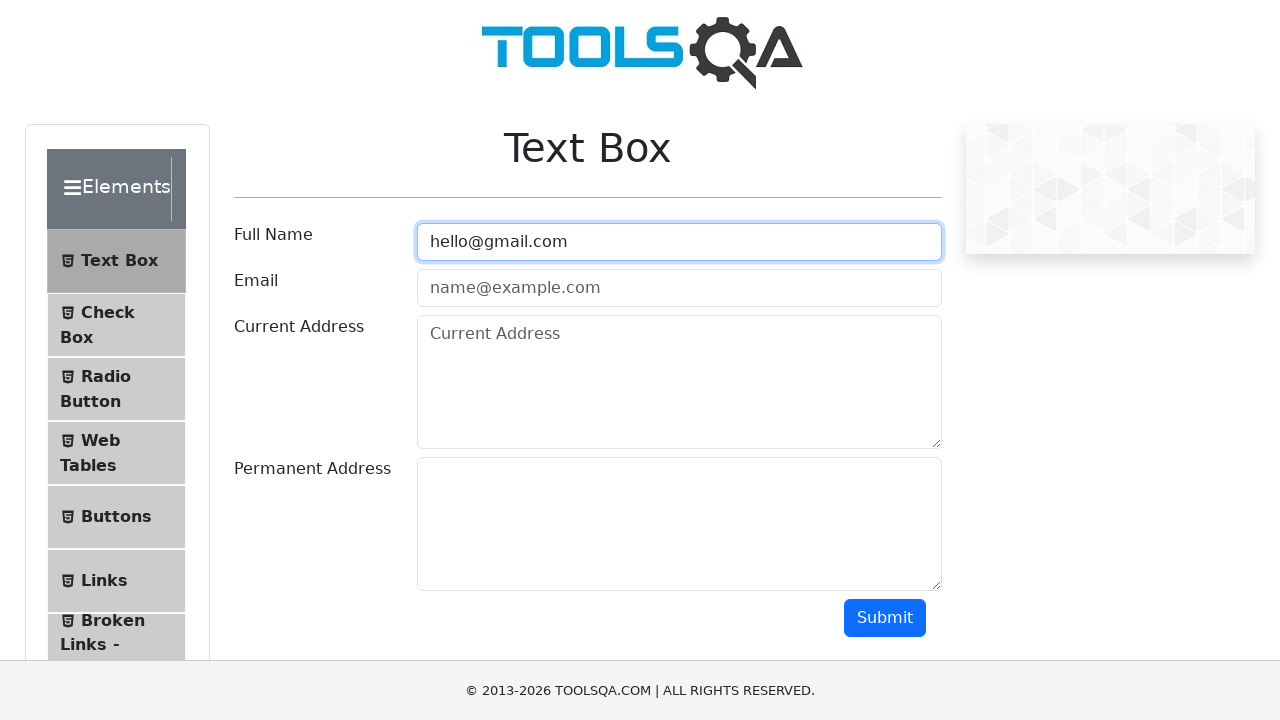

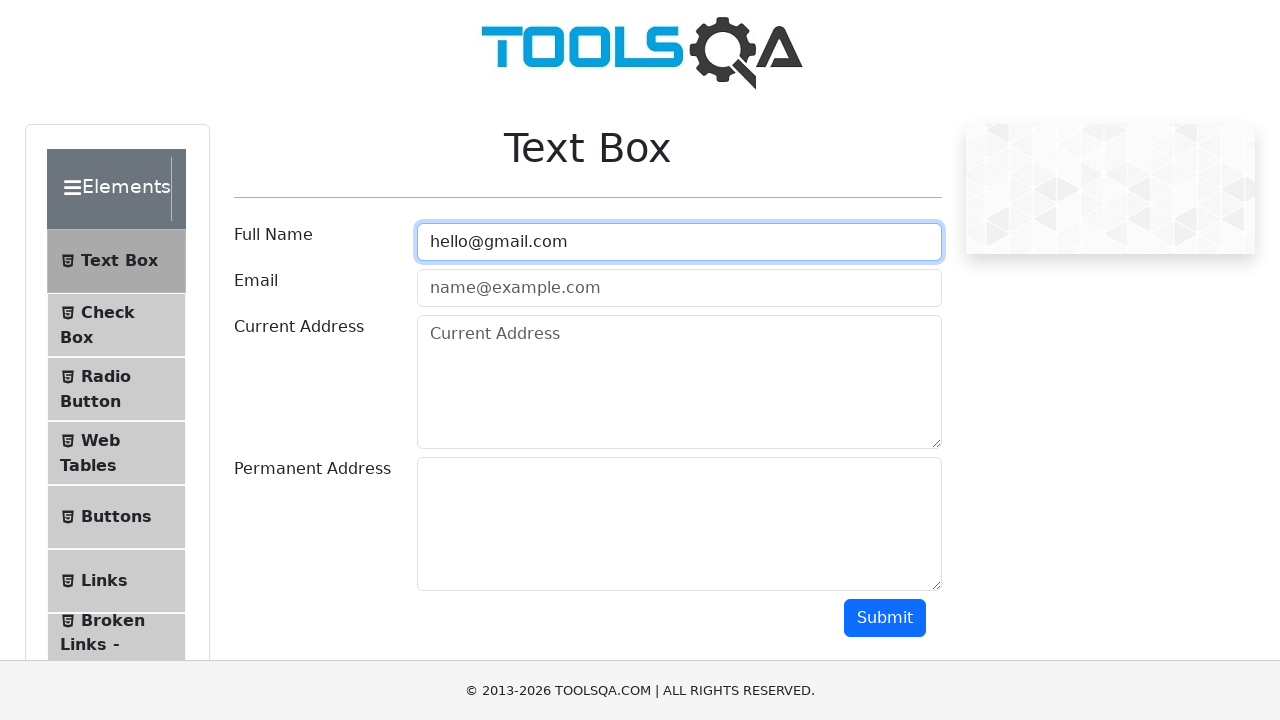